Tests editing a todo item by double-clicking, changing text, and pressing Enter

Starting URL: https://demo.playwright.dev/todomvc

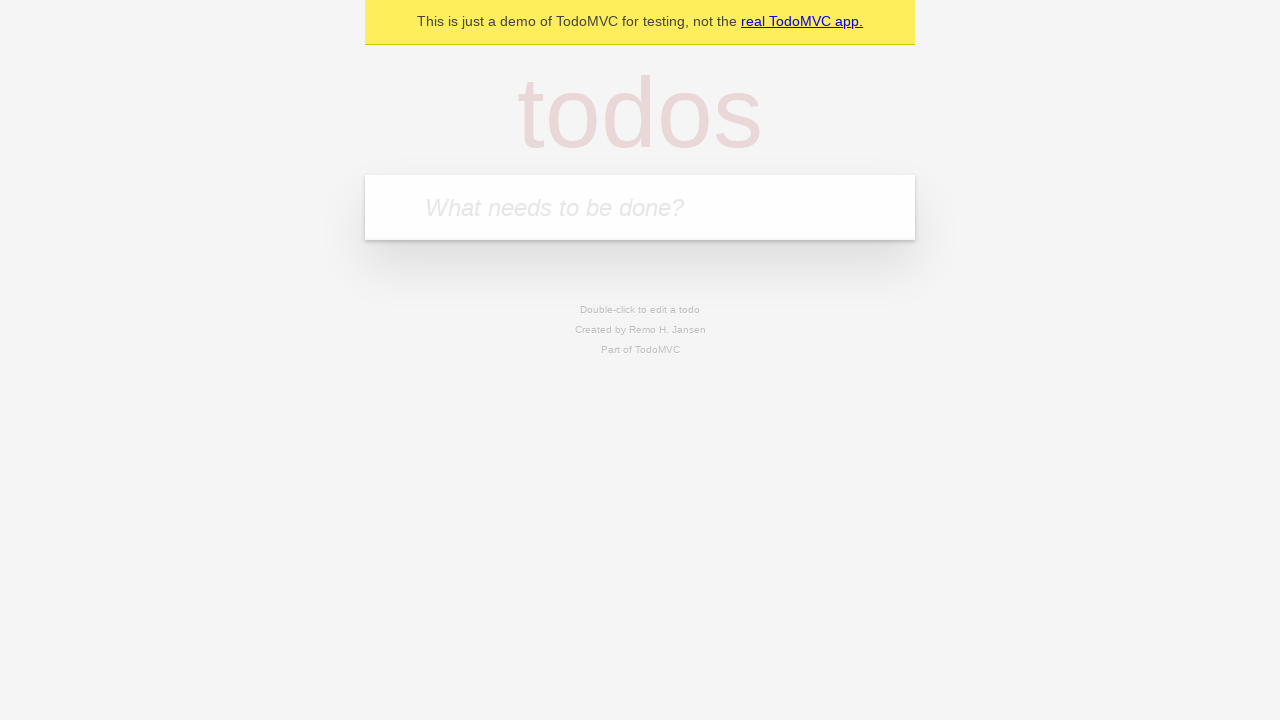

Filled todo input with 'buy some cheese' on internal:attr=[placeholder="What needs to be done?"i]
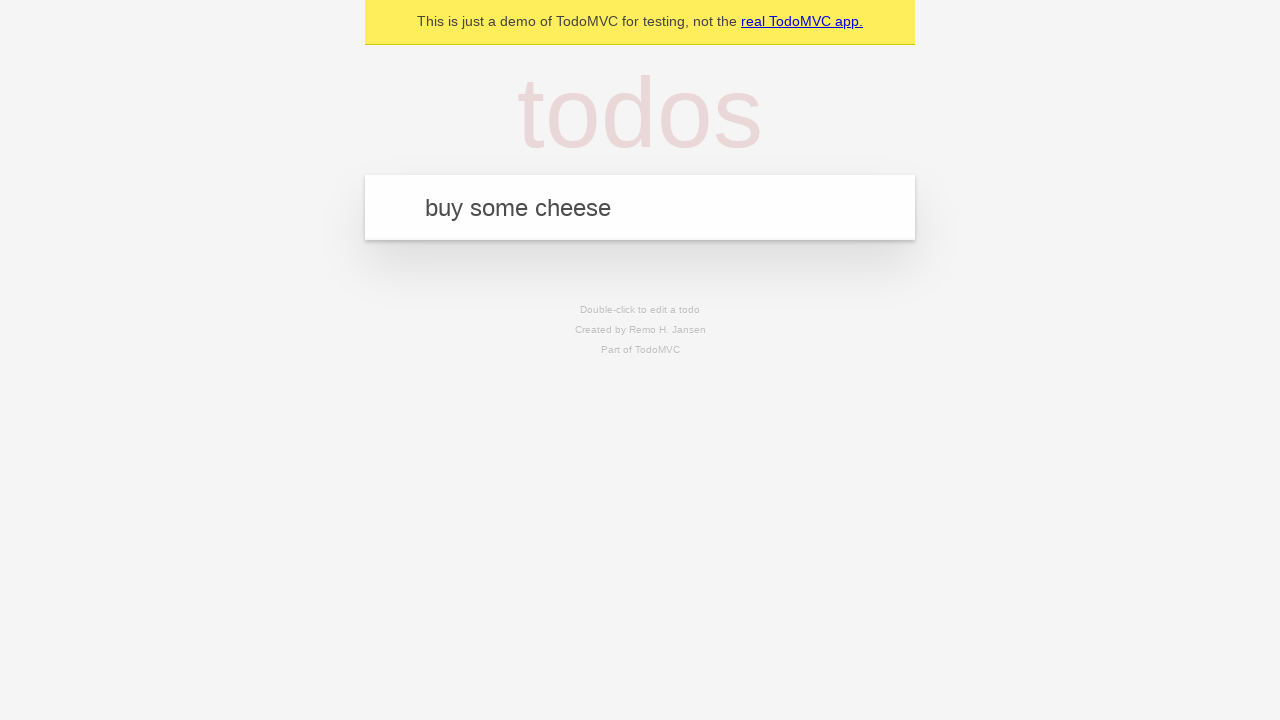

Pressed Enter to create todo item 'buy some cheese' on internal:attr=[placeholder="What needs to be done?"i]
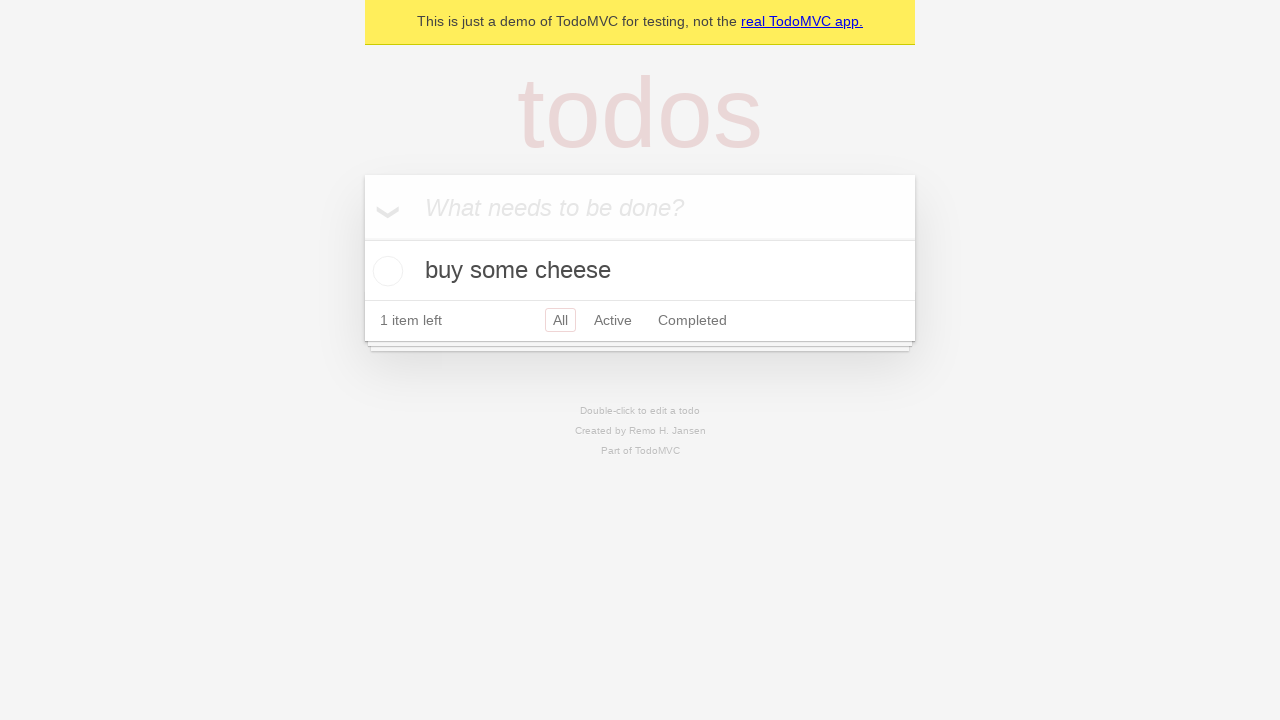

Filled todo input with 'feed the cat' on internal:attr=[placeholder="What needs to be done?"i]
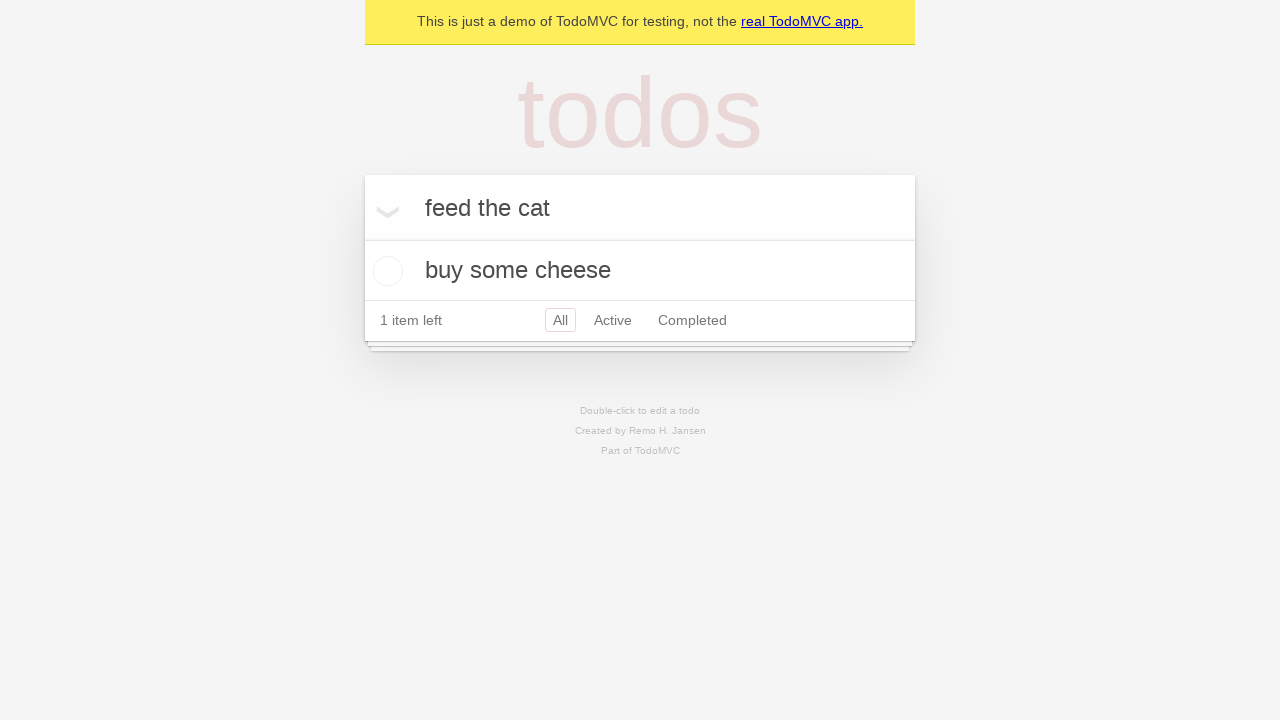

Pressed Enter to create todo item 'feed the cat' on internal:attr=[placeholder="What needs to be done?"i]
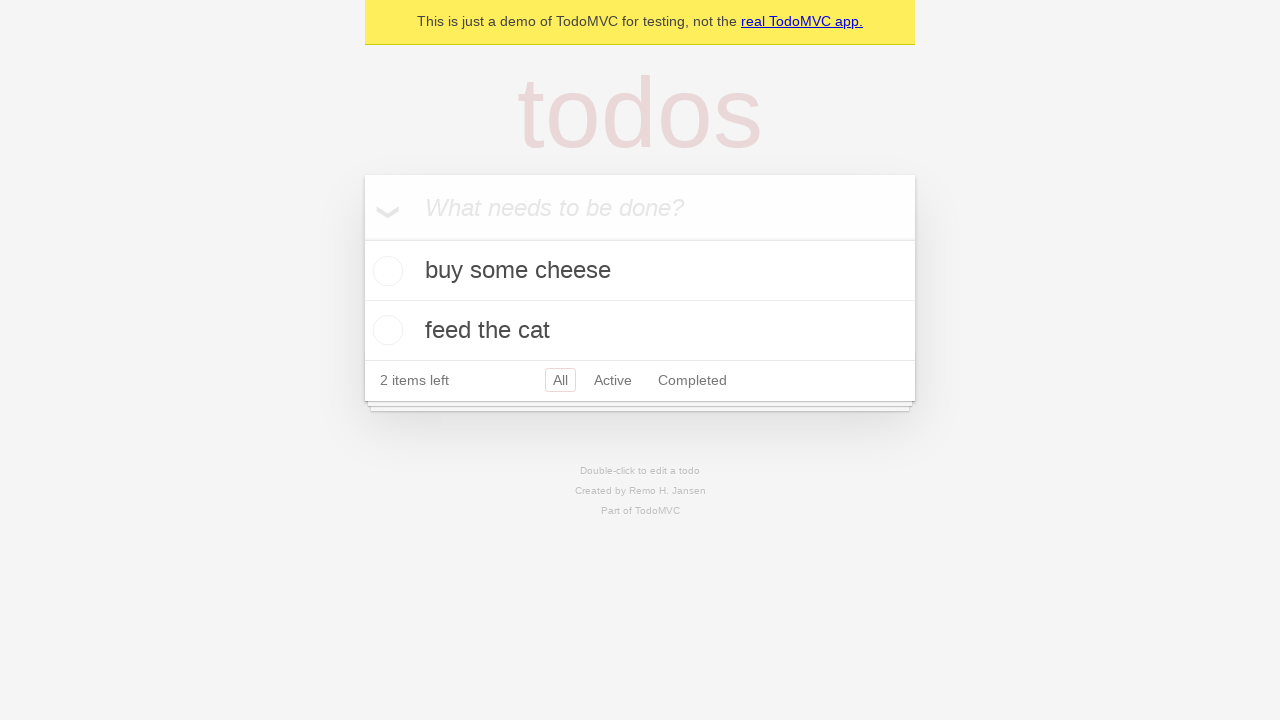

Filled todo input with 'book a doctors appointment' on internal:attr=[placeholder="What needs to be done?"i]
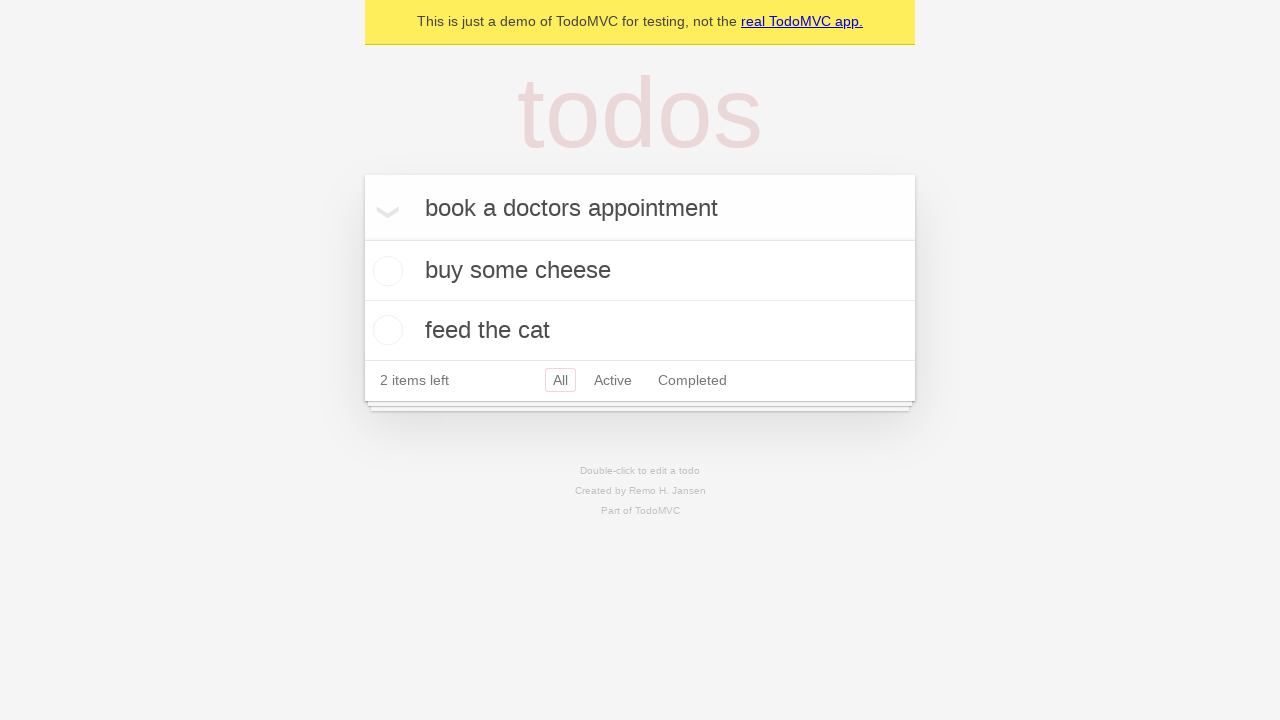

Pressed Enter to create todo item 'book a doctors appointment' on internal:attr=[placeholder="What needs to be done?"i]
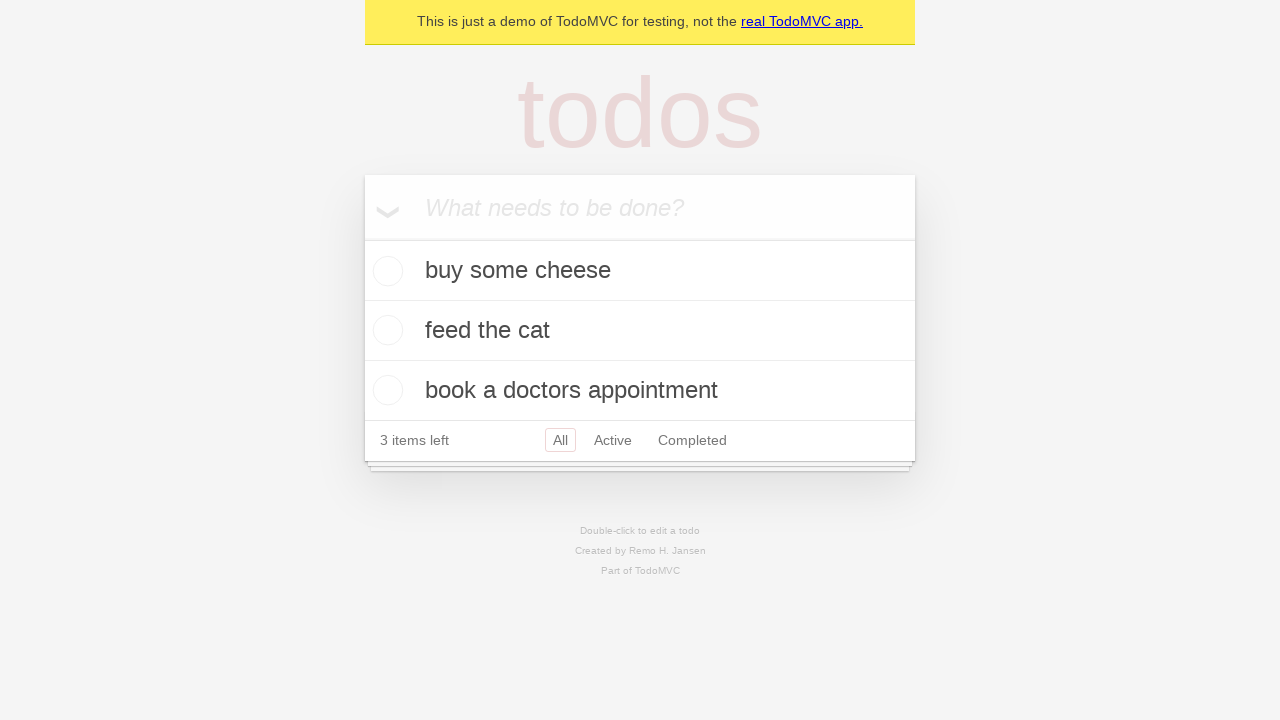

Located all todo items
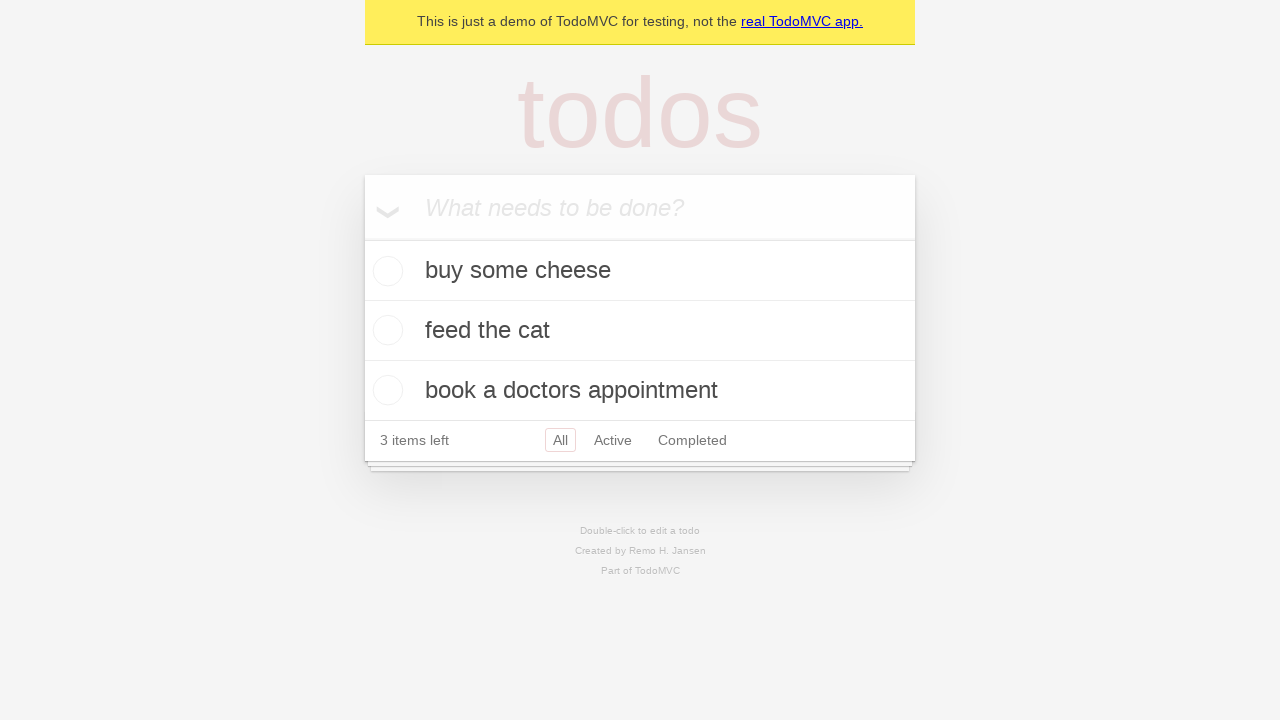

Selected second todo item for editing
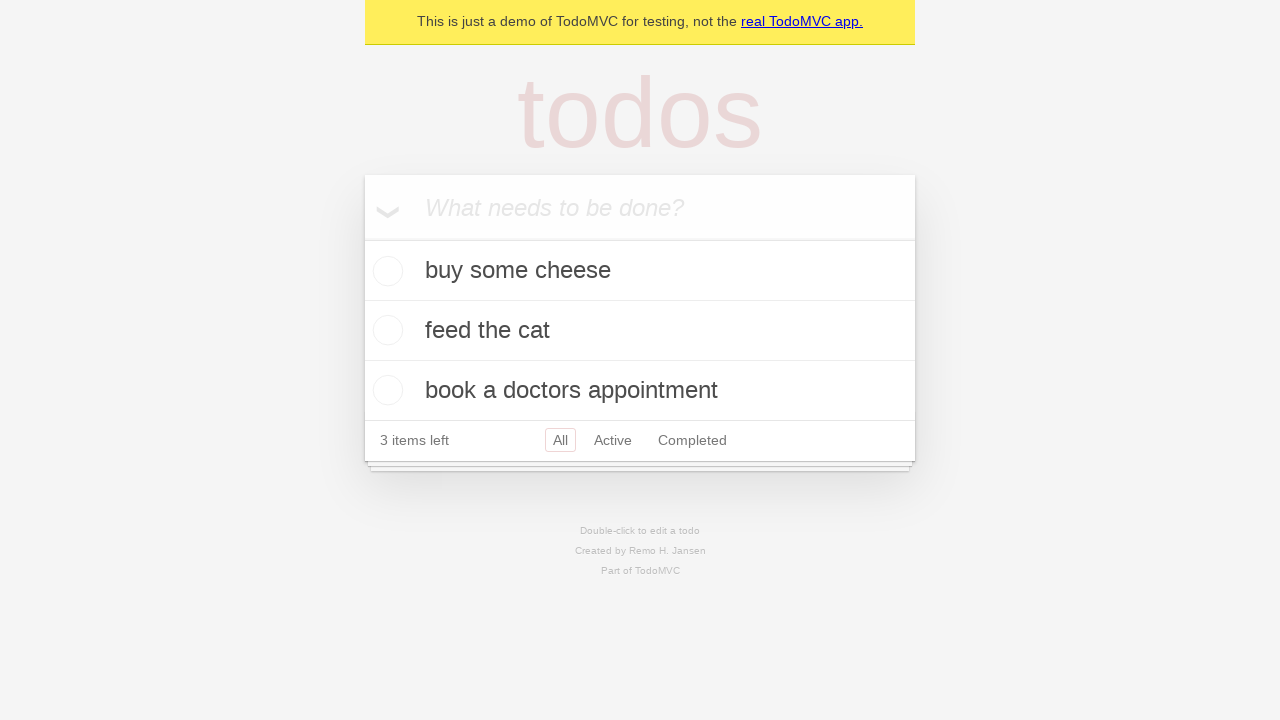

Double-clicked second todo item to enter edit mode at (640, 331) on internal:testid=[data-testid="todo-item"s] >> nth=1
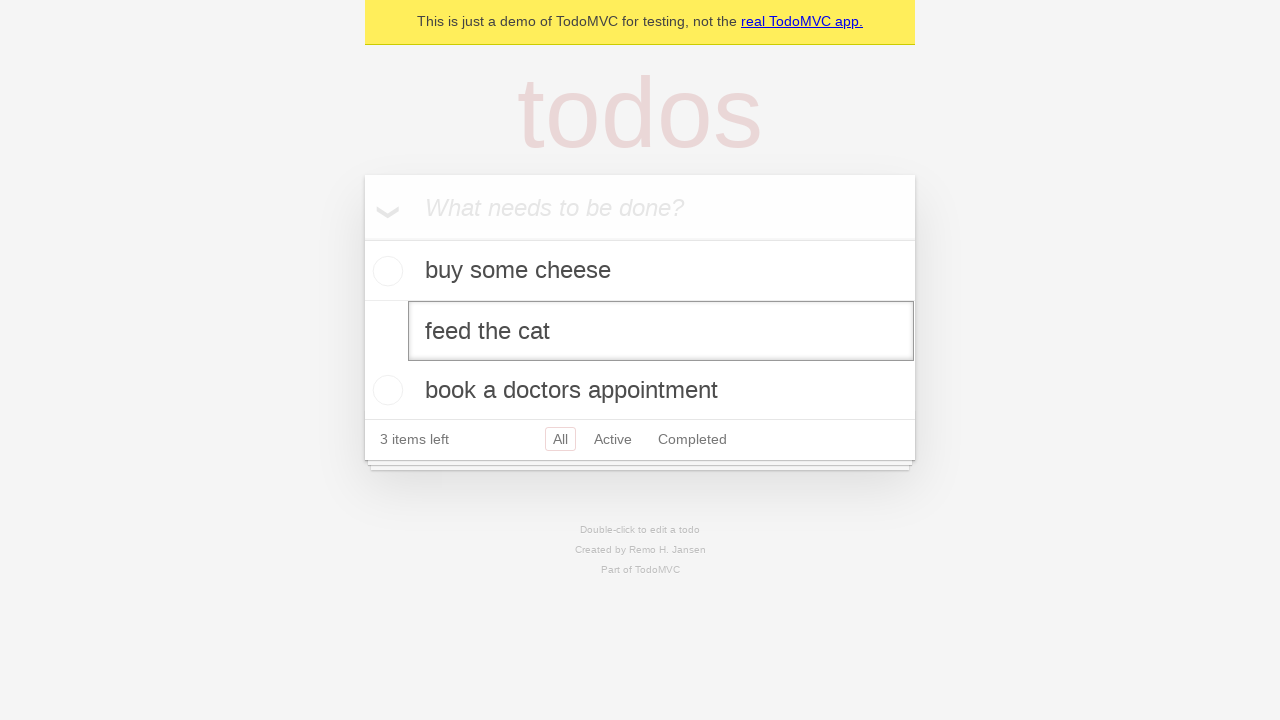

Filled edit textbox with new text 'buy some sausages' on internal:testid=[data-testid="todo-item"s] >> nth=1 >> internal:role=textbox[nam
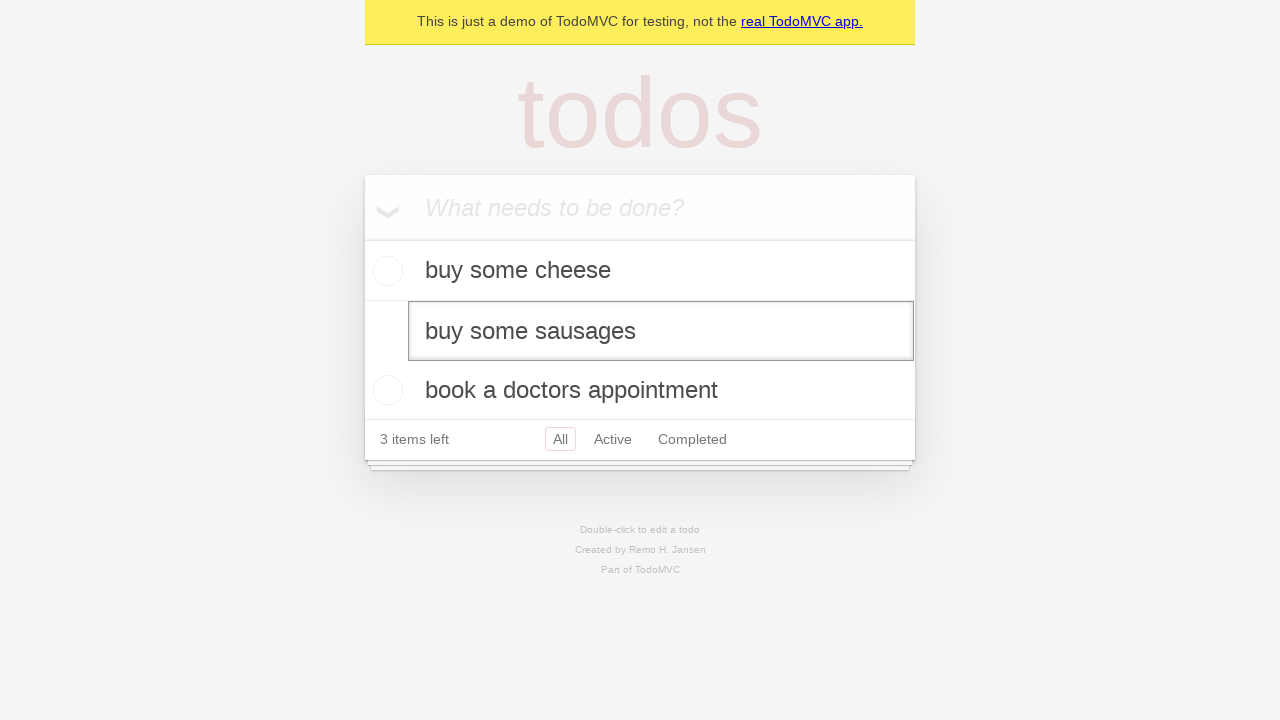

Pressed Enter to save edited todo item on internal:testid=[data-testid="todo-item"s] >> nth=1 >> internal:role=textbox[nam
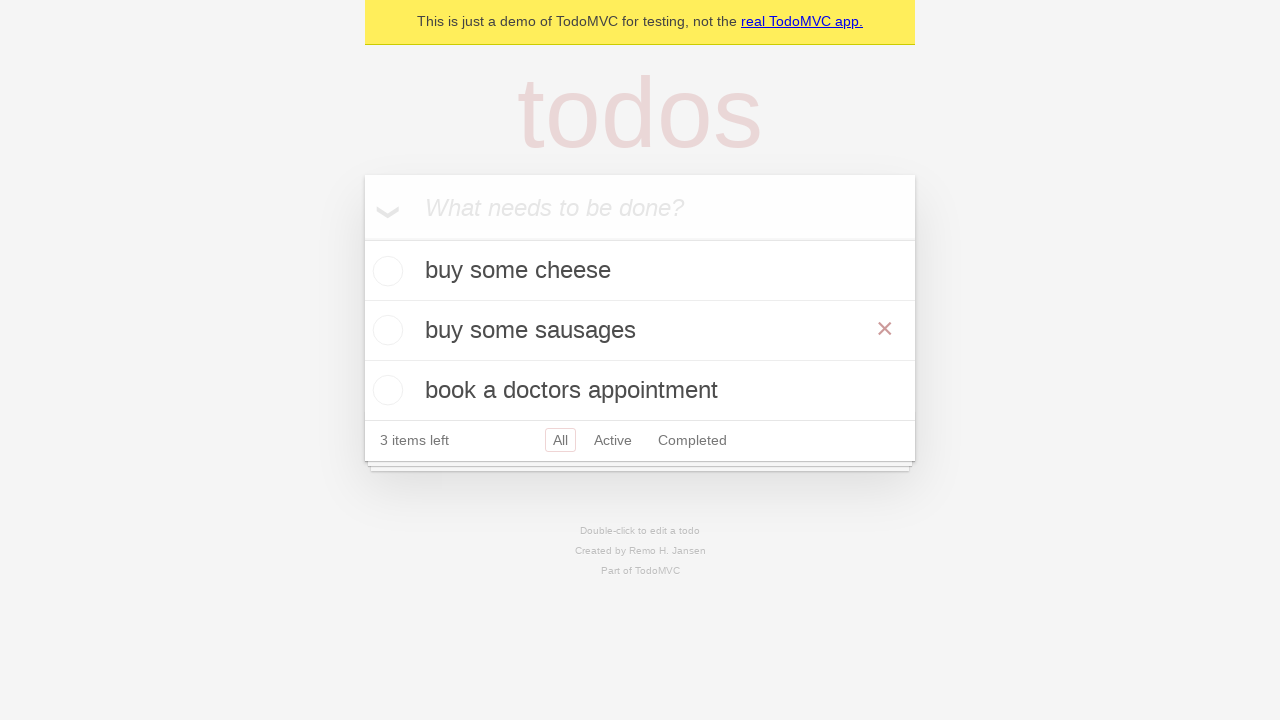

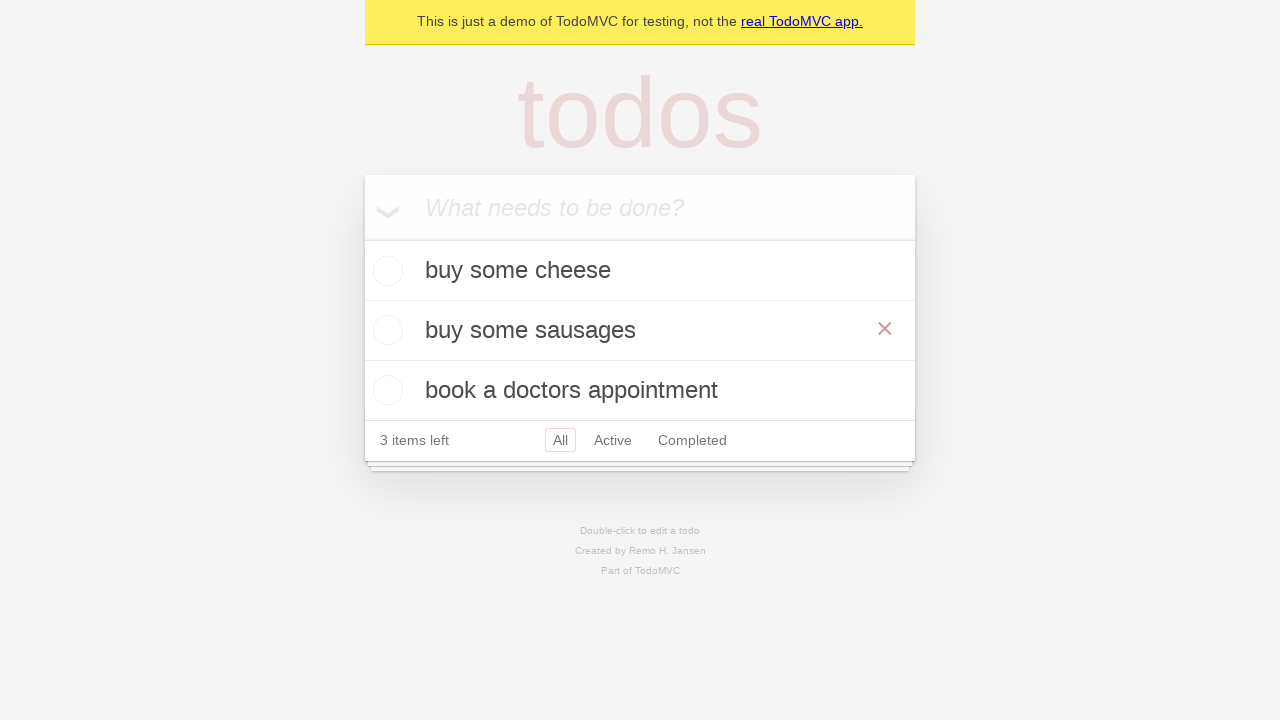